Tests button interaction on DemoQA by performing a click and hold action on the double-click button

Starting URL: https://demoqa.com/buttons

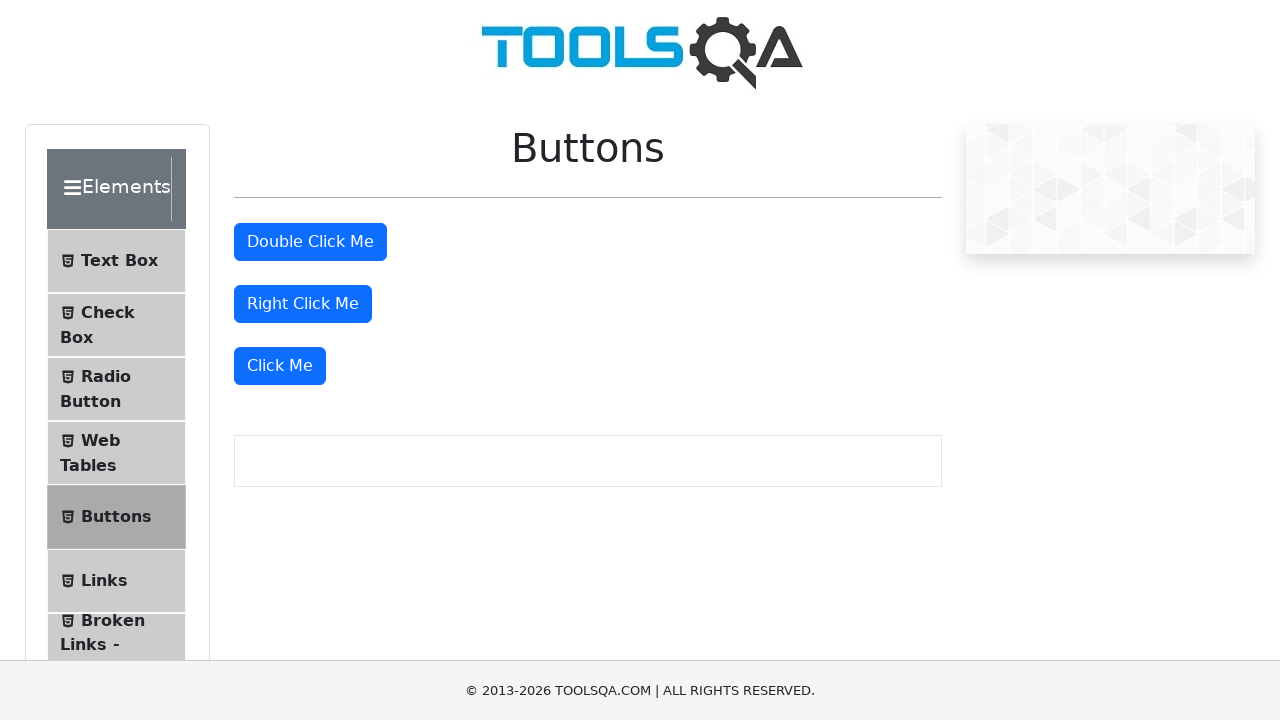

Located the double-click button element
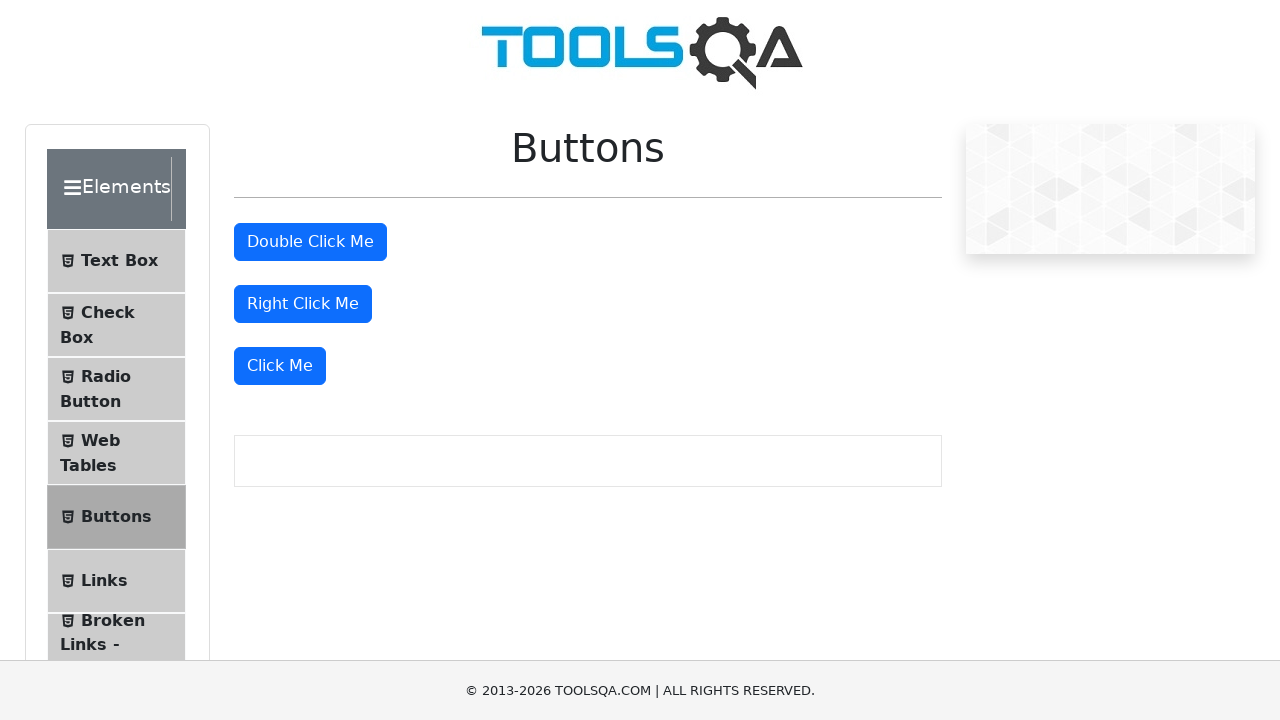

Hovered over the double-click button at (310, 242) on #doubleClickBtn
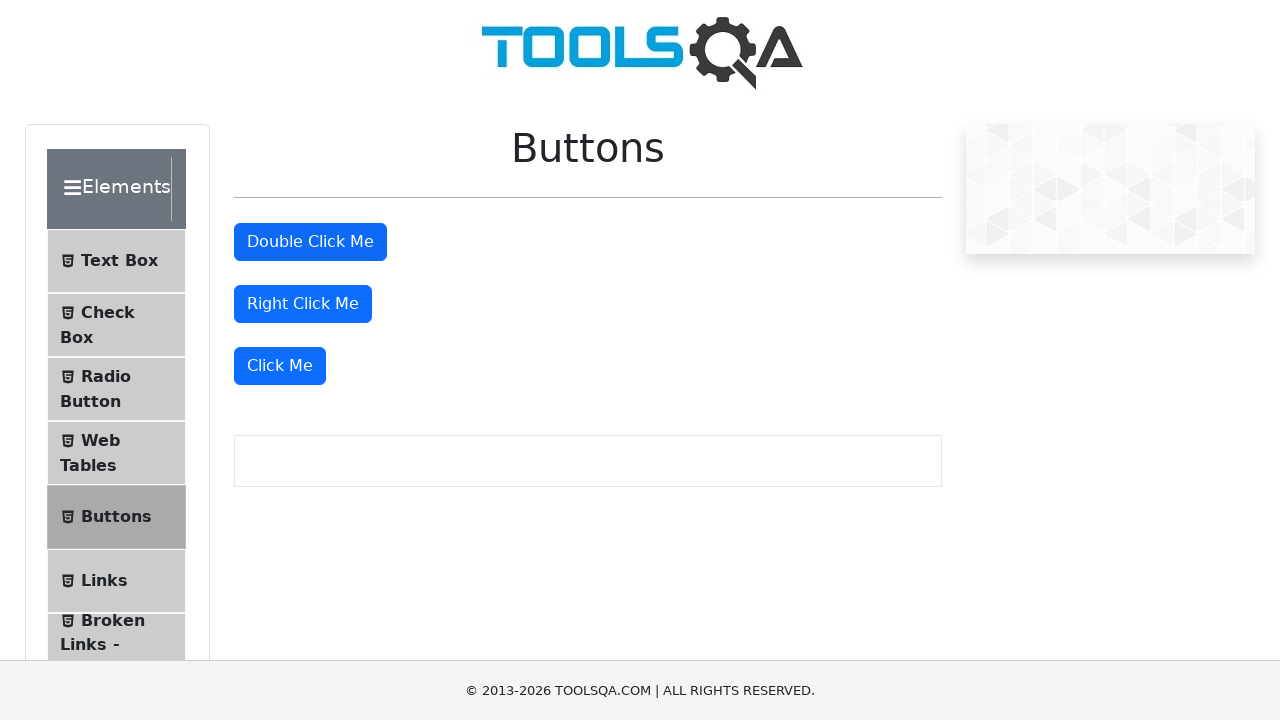

Pressed mouse button down on the double-click button at (310, 242)
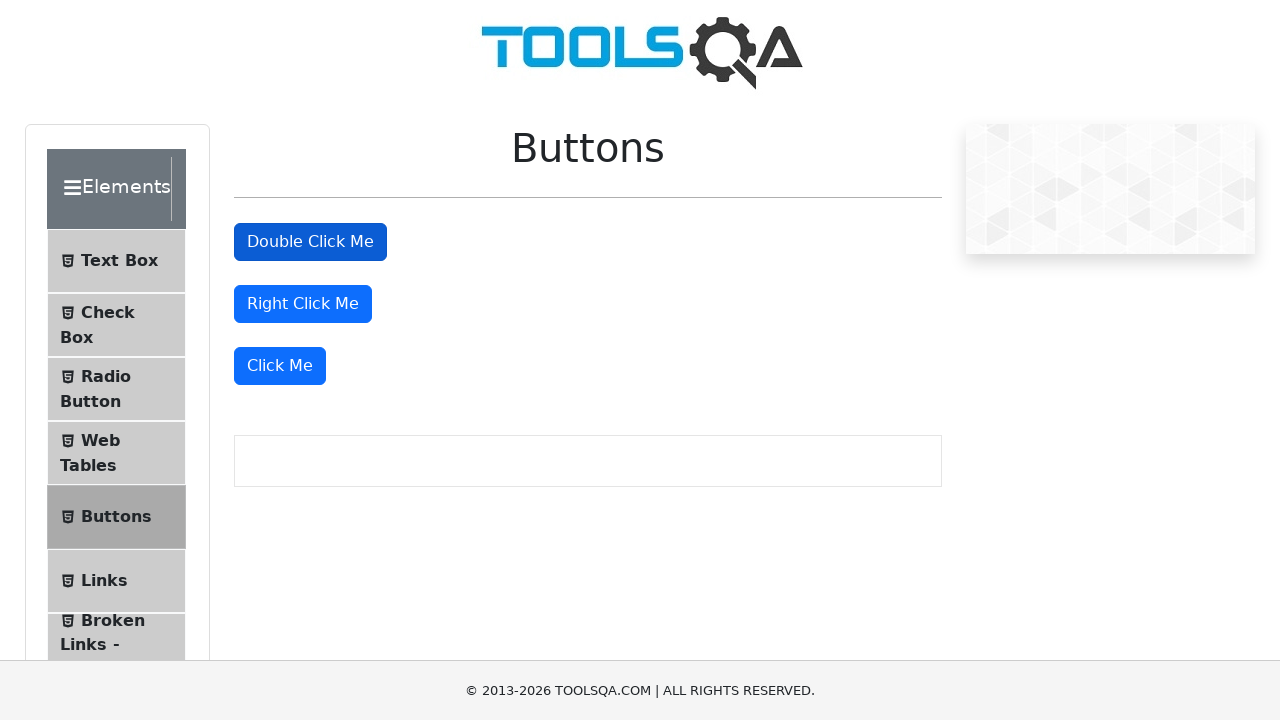

Held mouse button down for 3 seconds
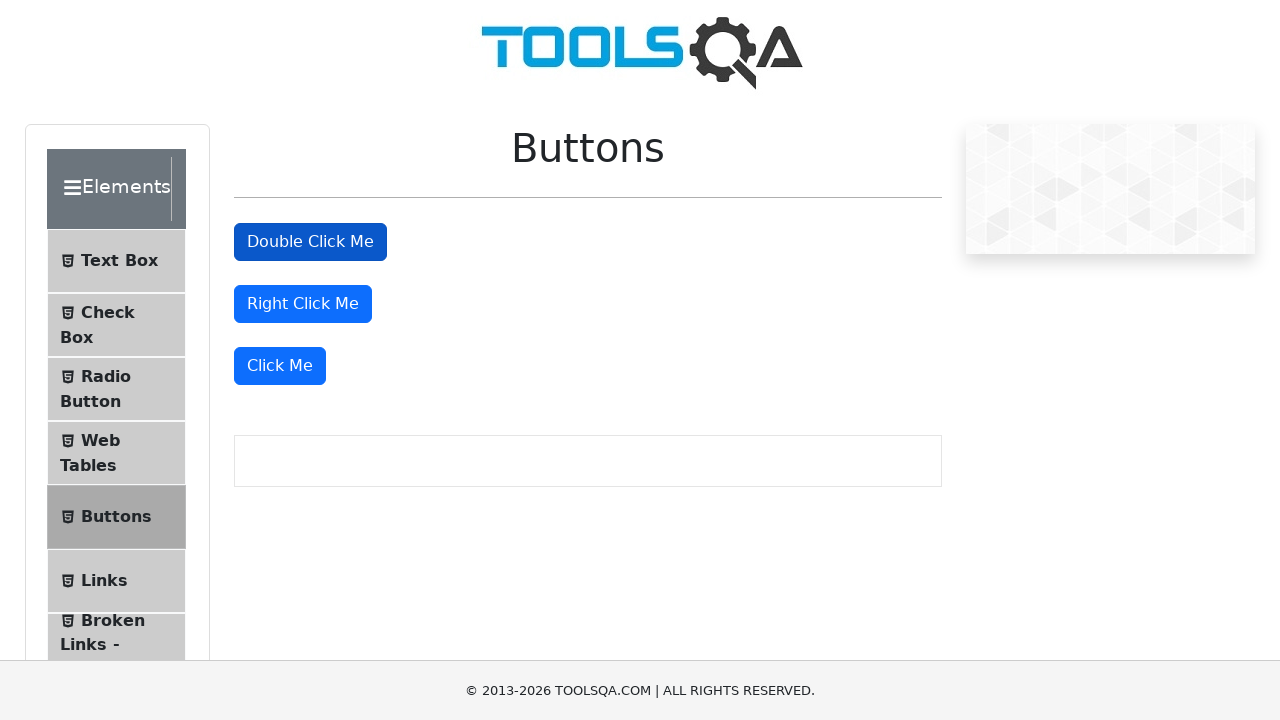

Released the mouse button at (310, 242)
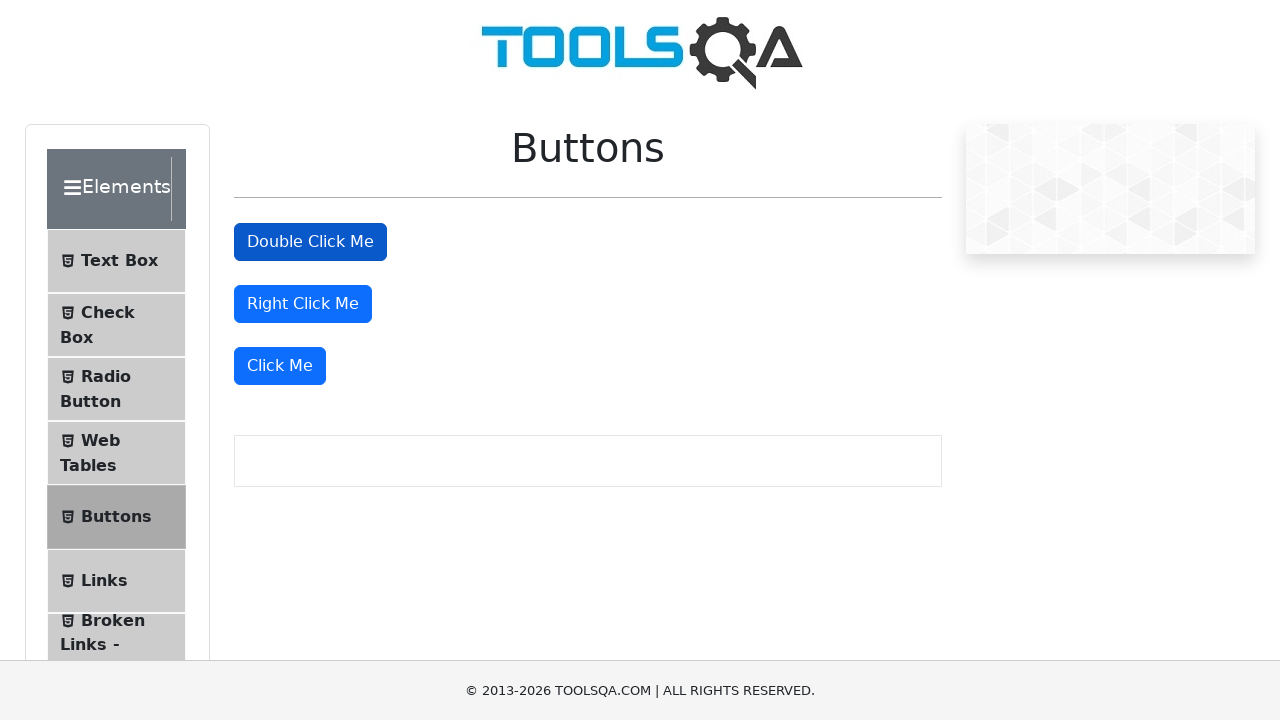

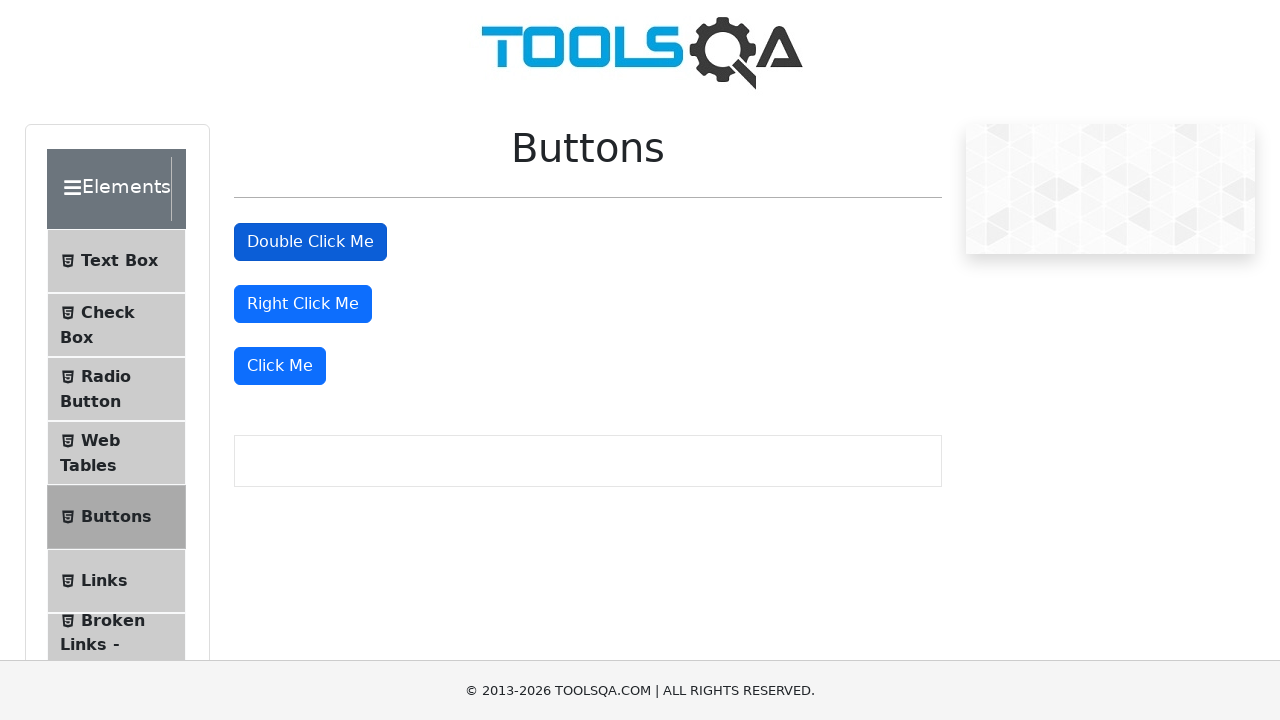